Tests that new todo items are appended to the bottom of the list by creating 3 items and verifying their order.

Starting URL: https://demo.playwright.dev/todomvc

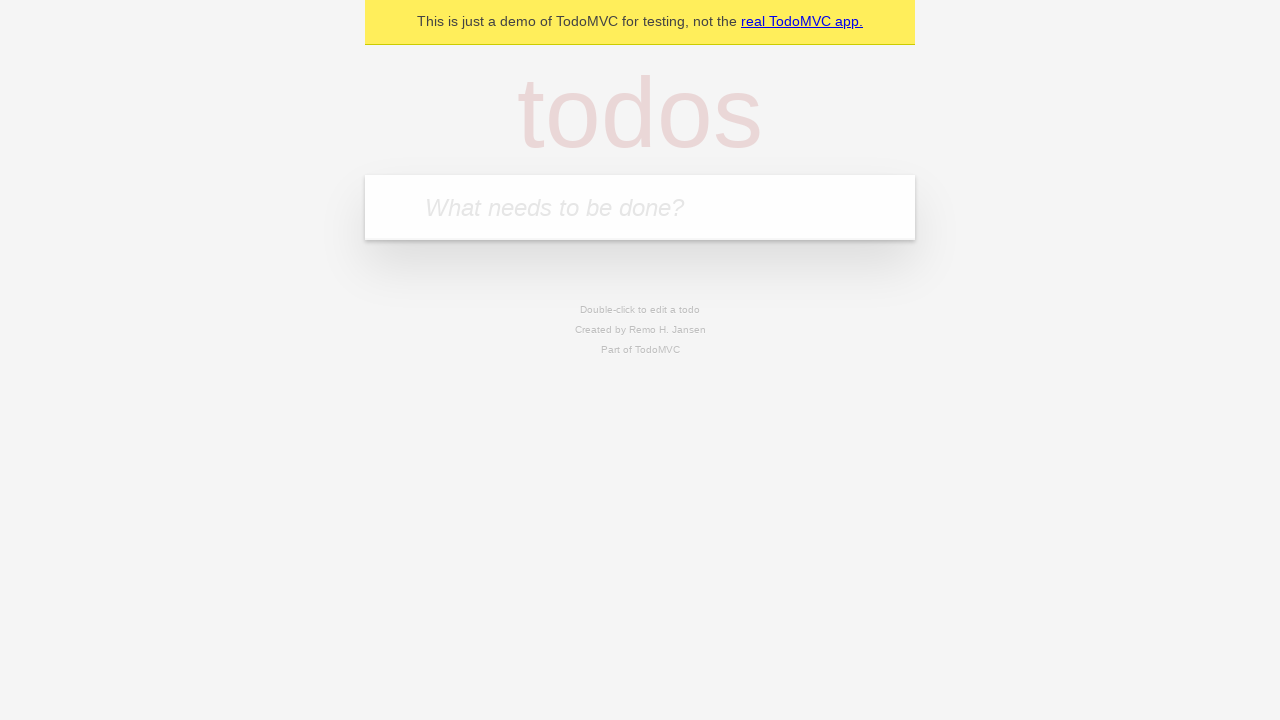

Located the todo input field
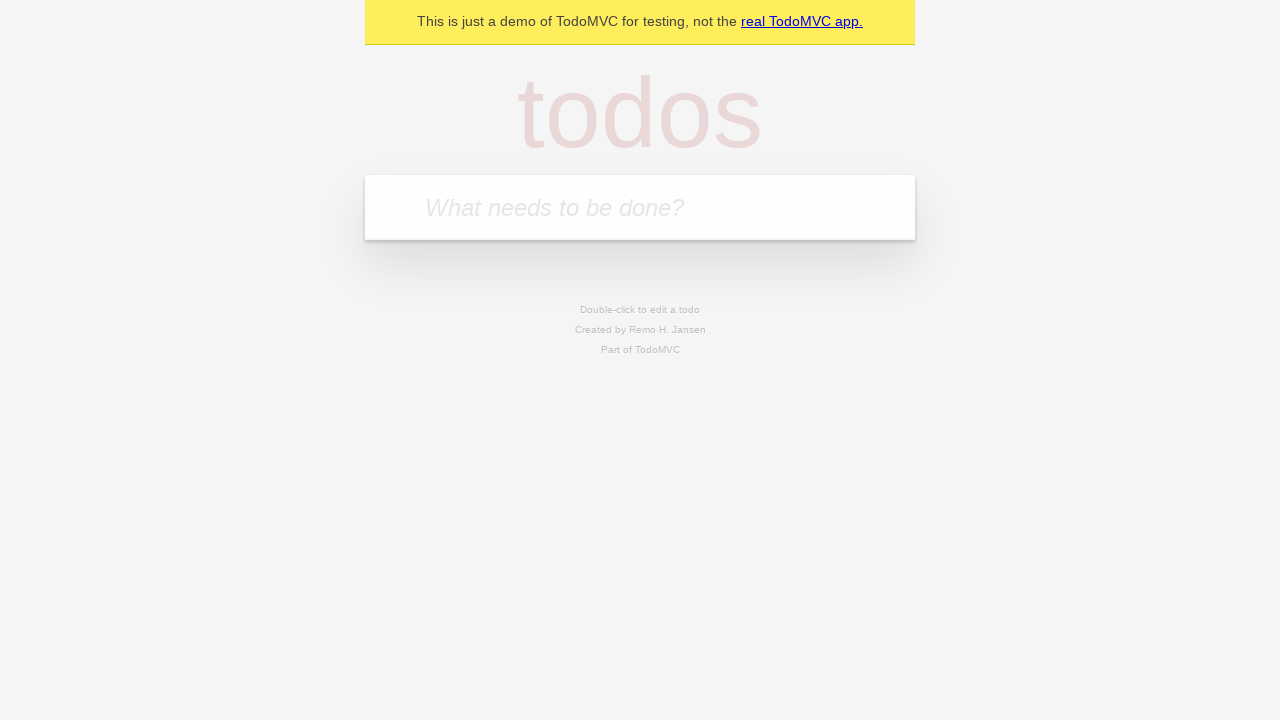

Filled first todo item 'buy some cheese' on internal:attr=[placeholder="What needs to be done?"i]
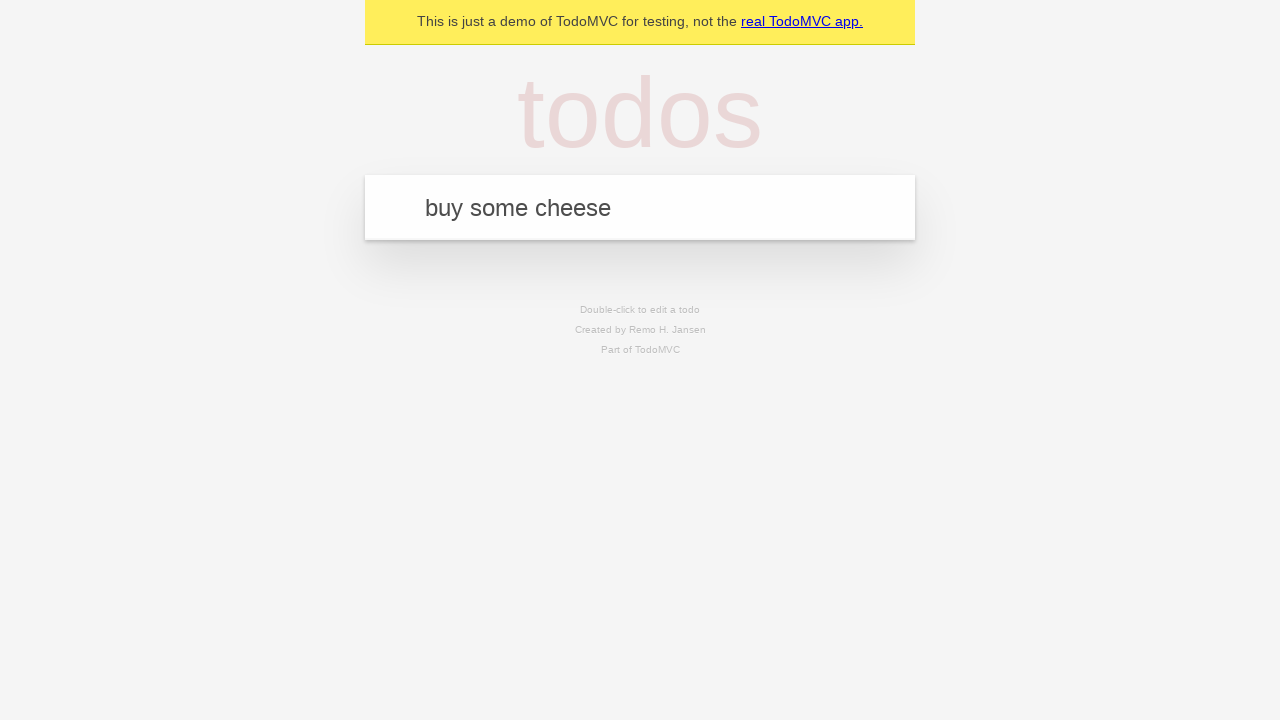

Pressed Enter to create first todo item on internal:attr=[placeholder="What needs to be done?"i]
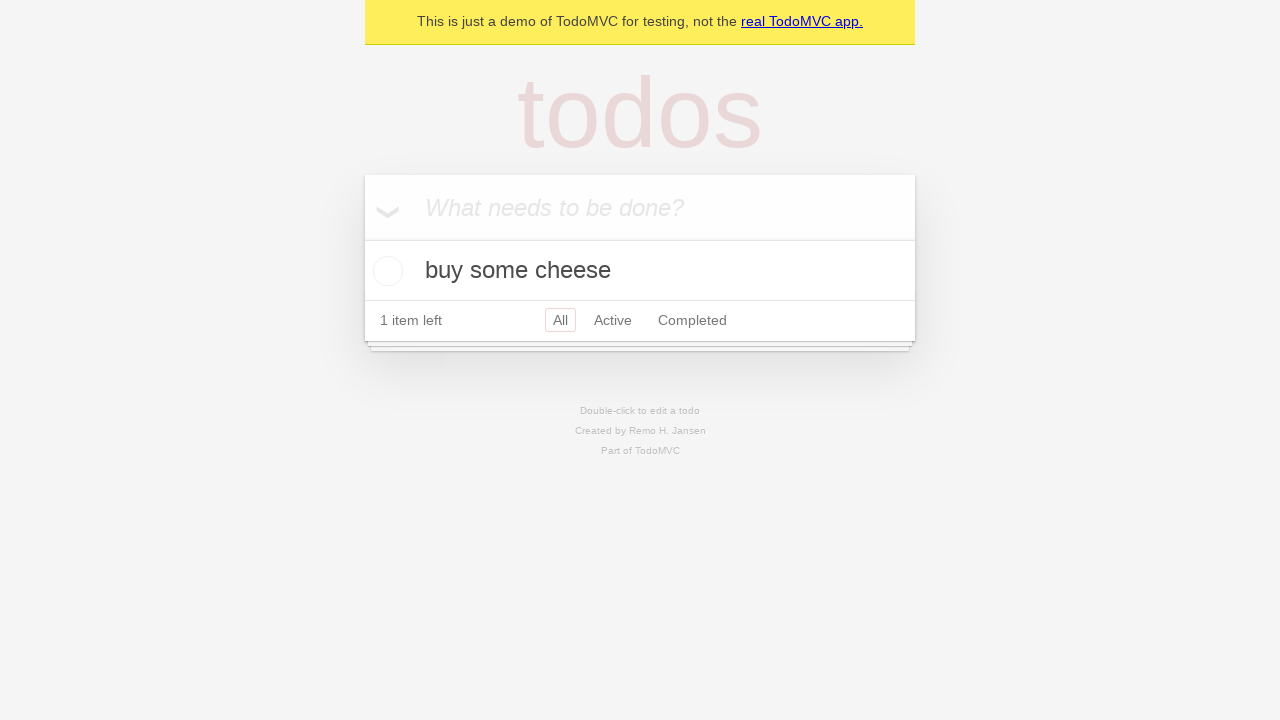

Filled second todo item 'feed the cat' on internal:attr=[placeholder="What needs to be done?"i]
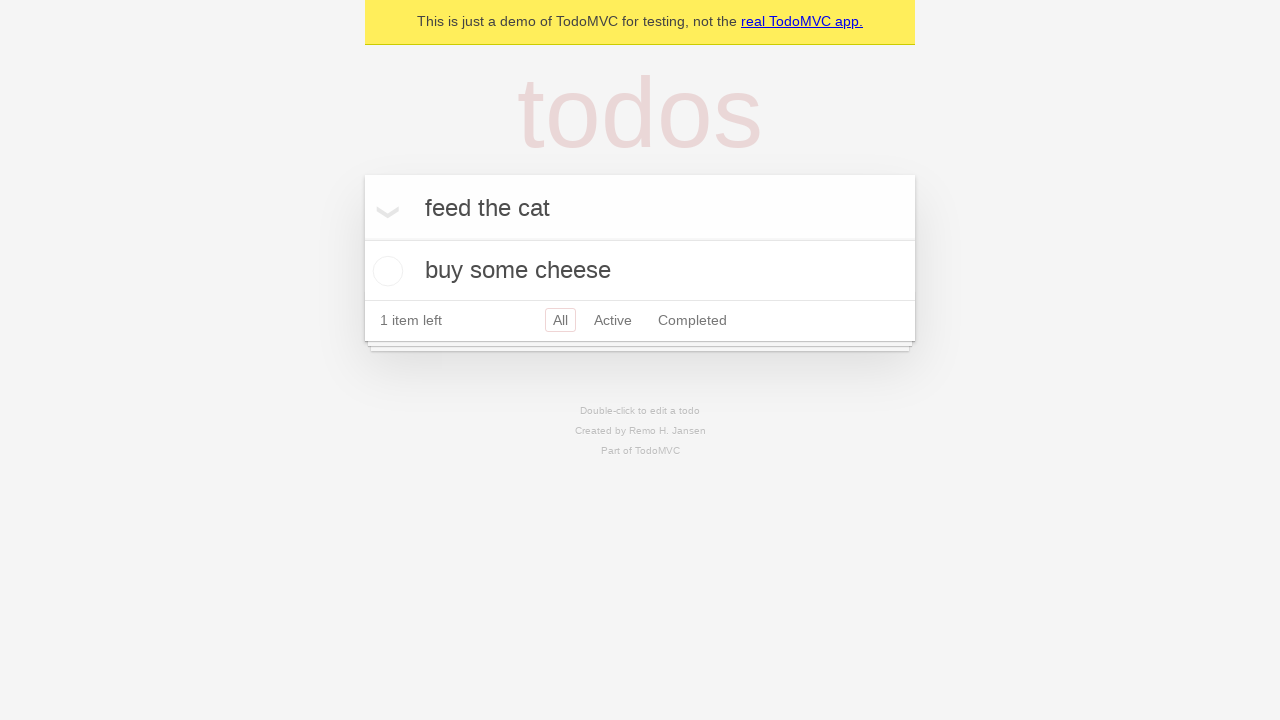

Pressed Enter to create second todo item on internal:attr=[placeholder="What needs to be done?"i]
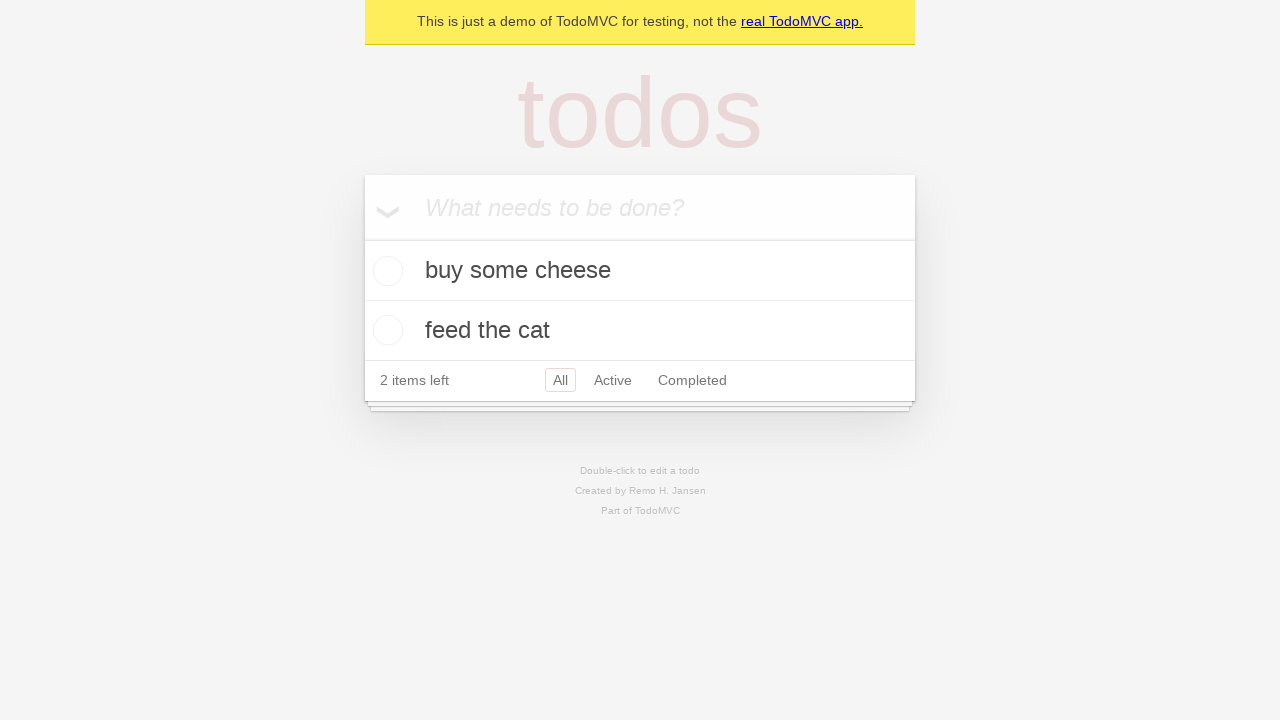

Filled third todo item 'book a doctors appointment' on internal:attr=[placeholder="What needs to be done?"i]
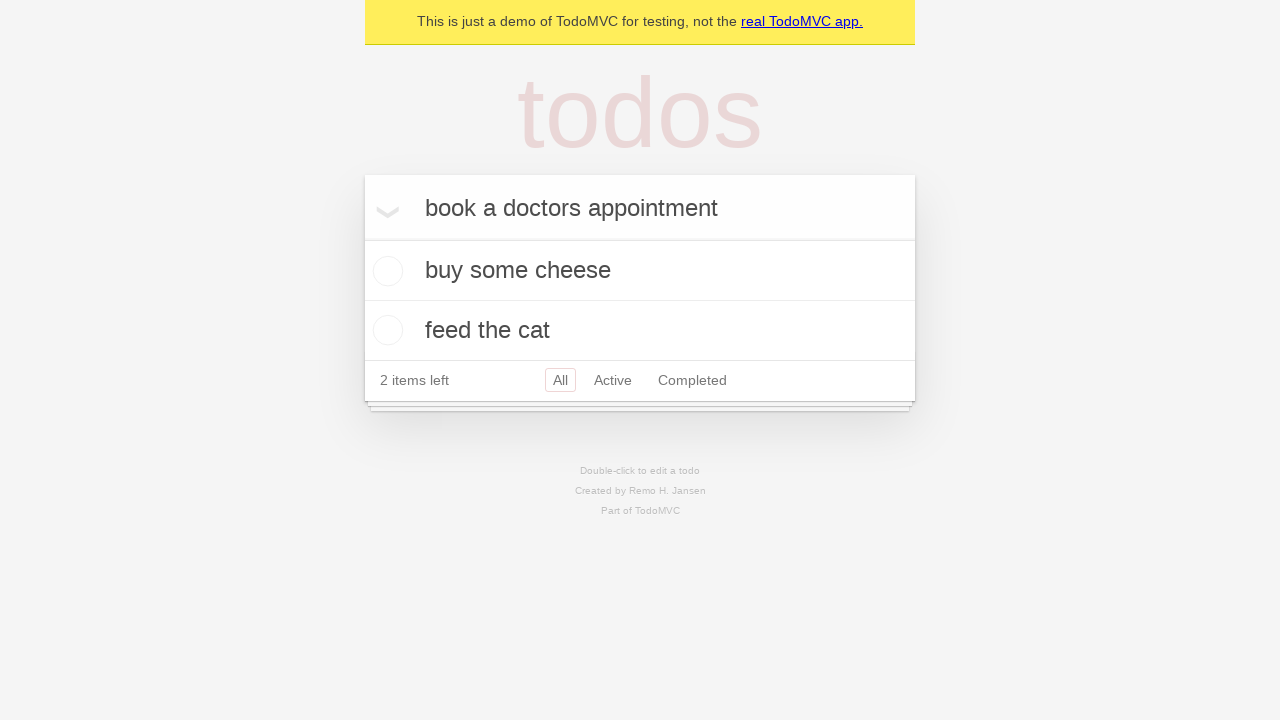

Pressed Enter to create third todo item on internal:attr=[placeholder="What needs to be done?"i]
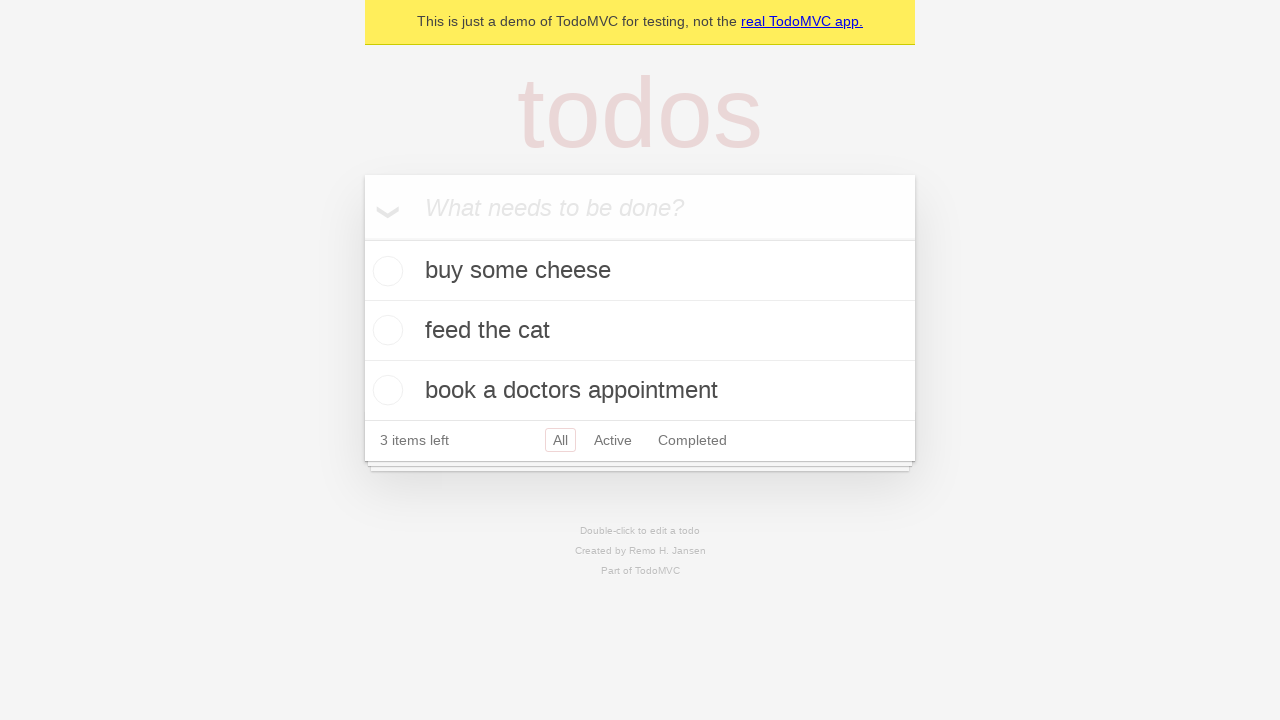

Verified all 3 items are displayed in the list
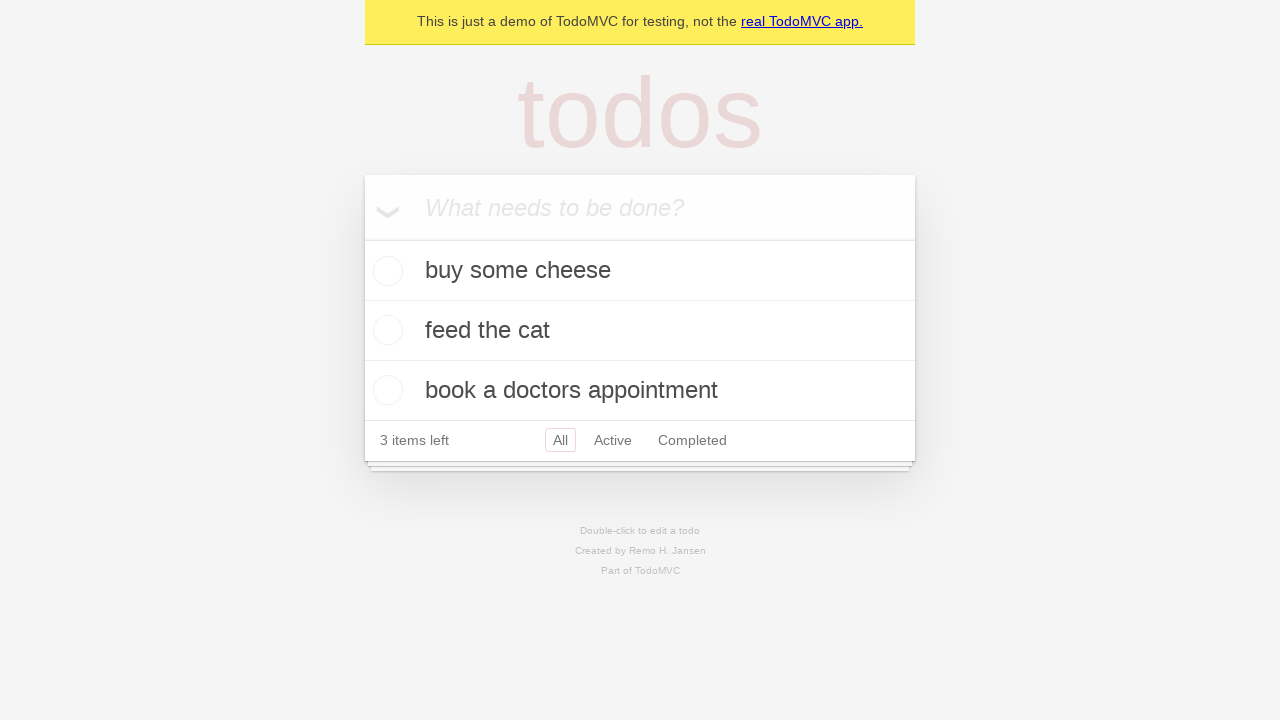

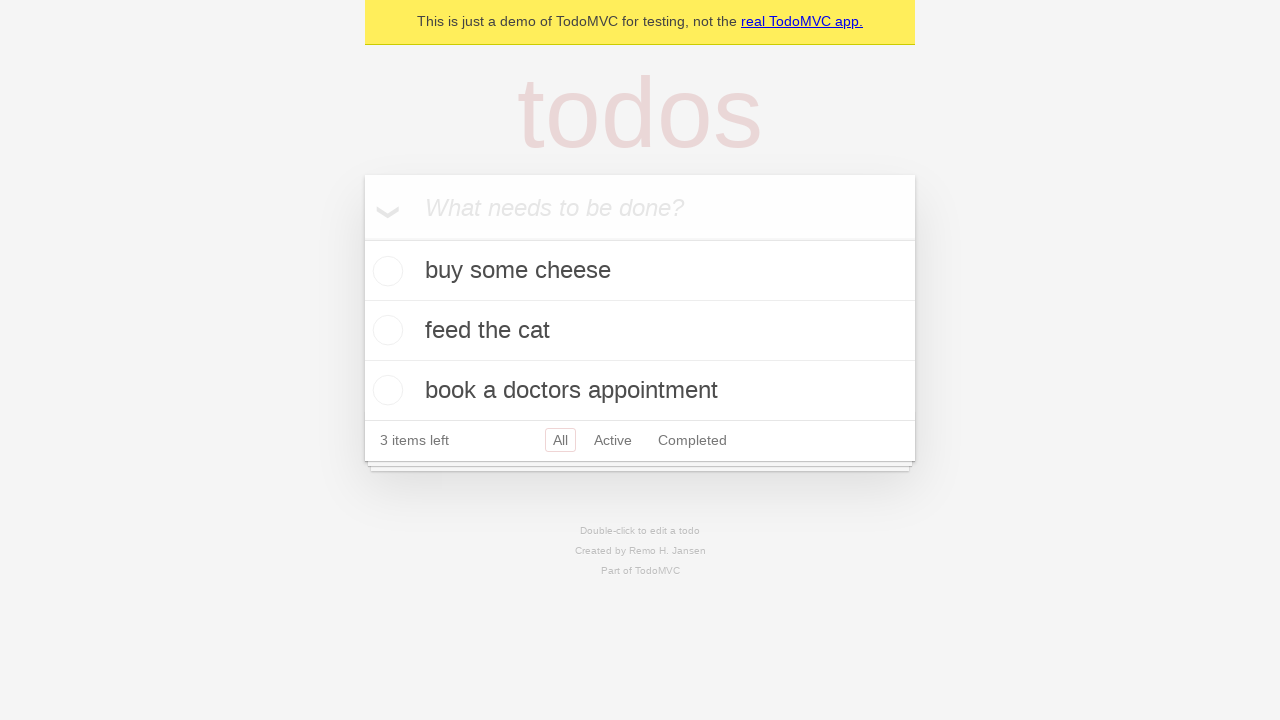